Tests that other controls are hidden when editing a todo item

Starting URL: https://demo.playwright.dev/todomvc

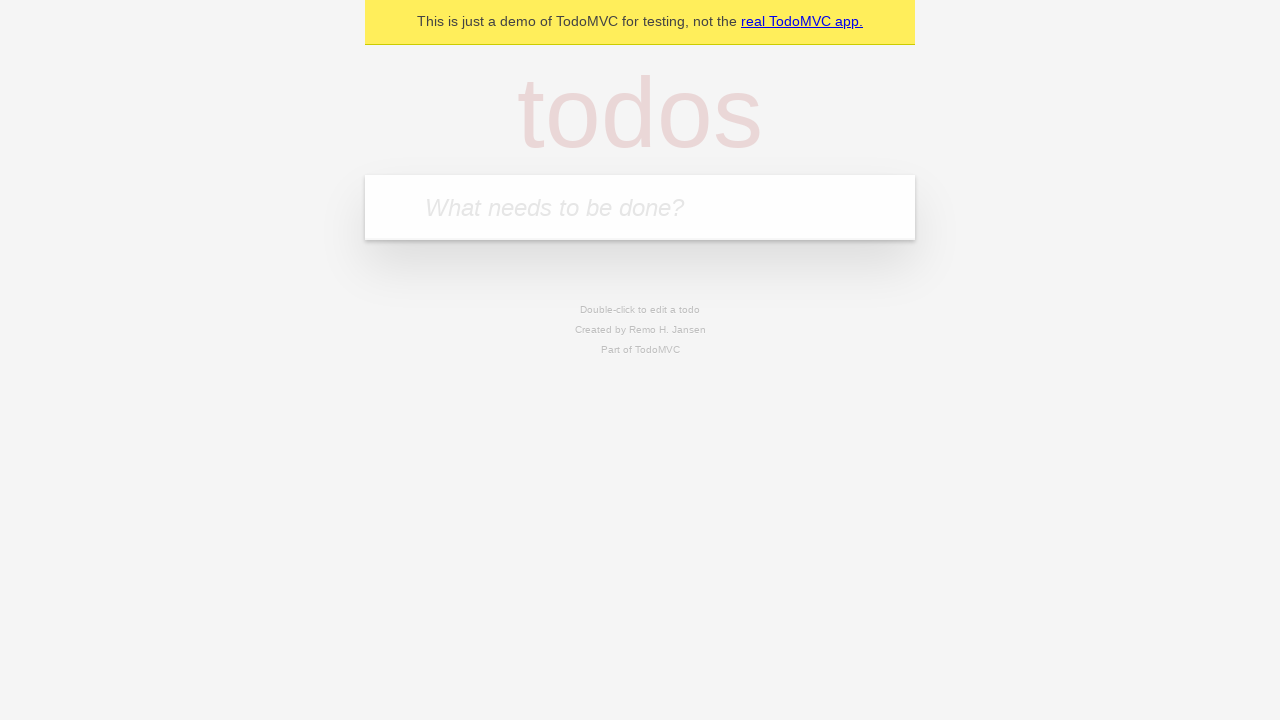

Located the todo input field
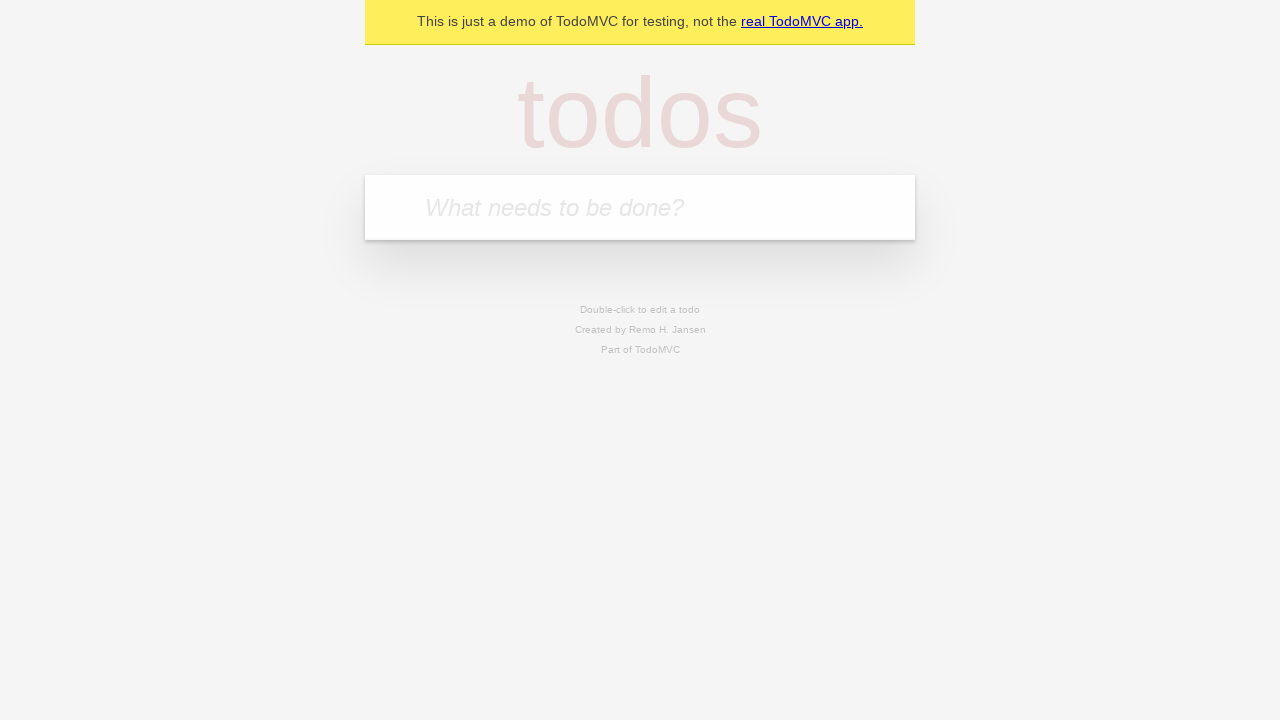

Filled first todo: 'buy some cheese' on internal:attr=[placeholder="What needs to be done?"i]
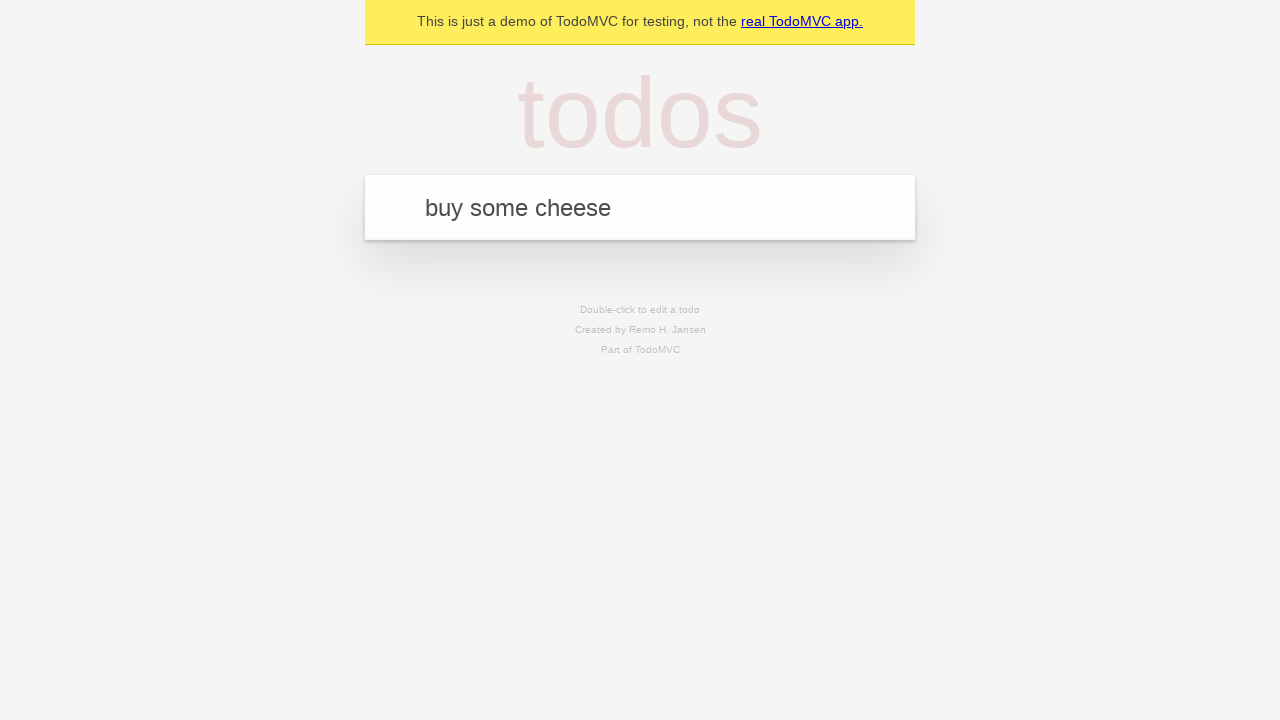

Pressed Enter to create first todo on internal:attr=[placeholder="What needs to be done?"i]
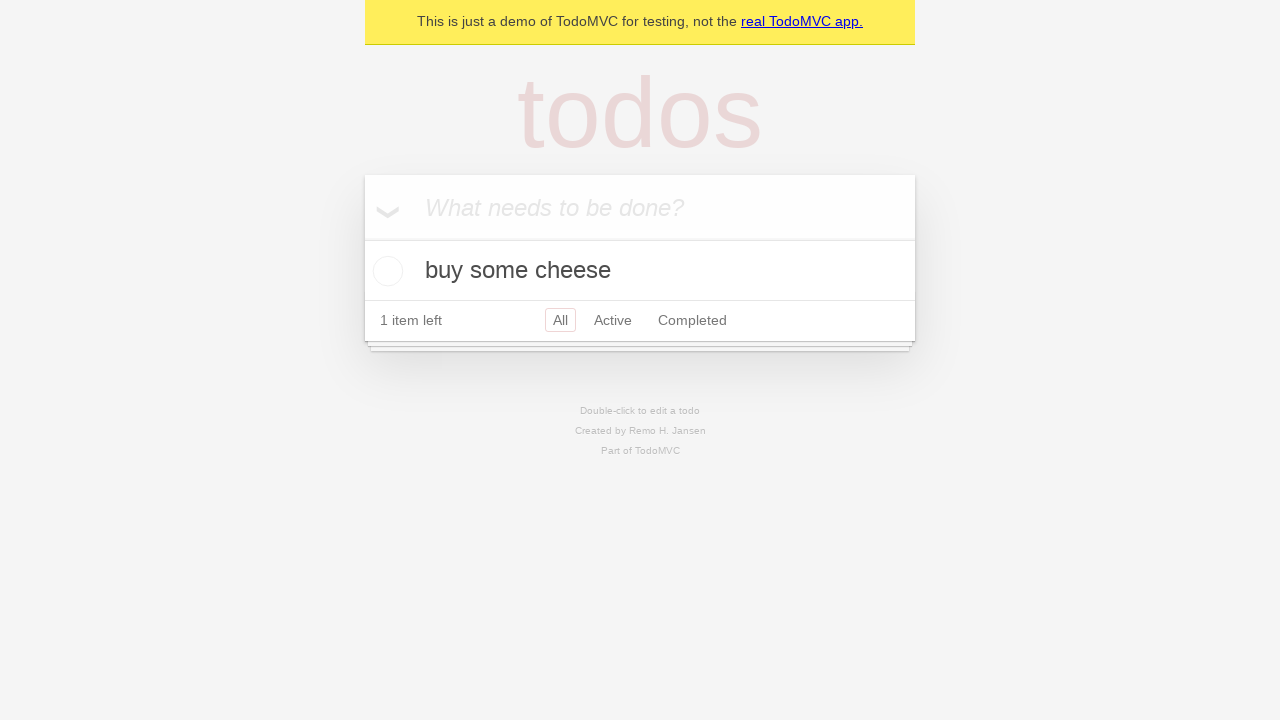

Filled second todo: 'feed the cat' on internal:attr=[placeholder="What needs to be done?"i]
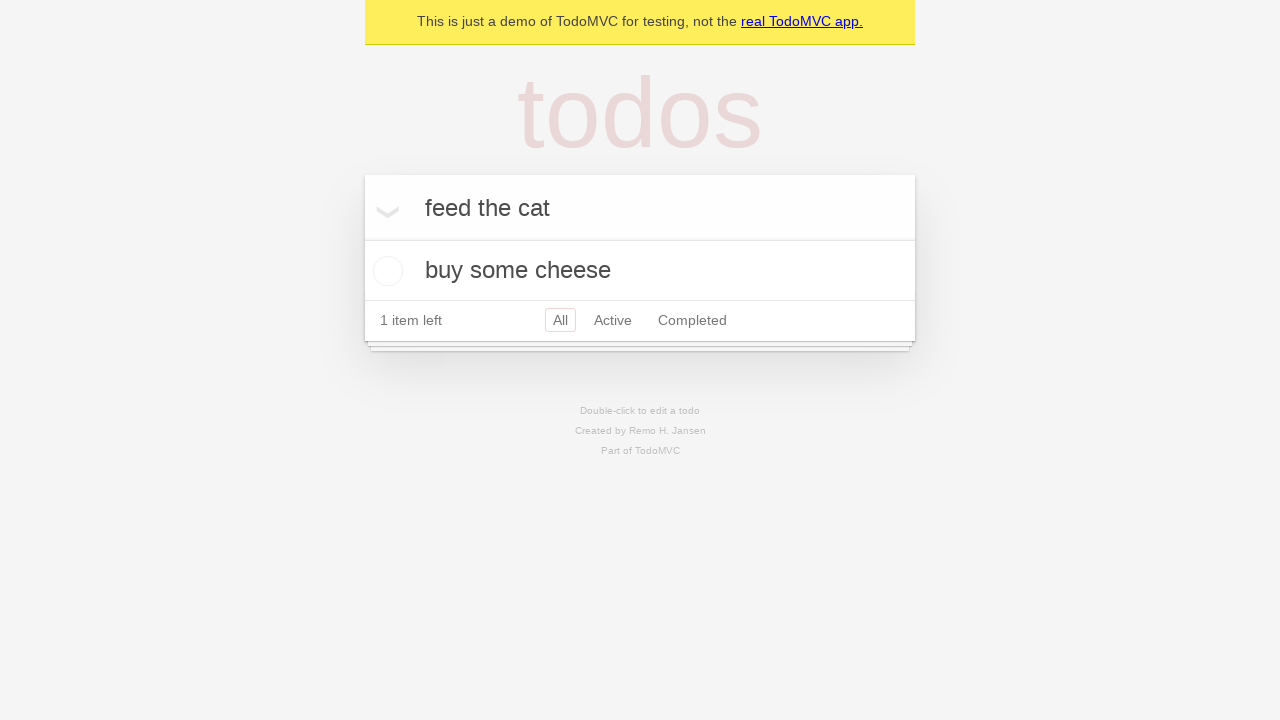

Pressed Enter to create second todo on internal:attr=[placeholder="What needs to be done?"i]
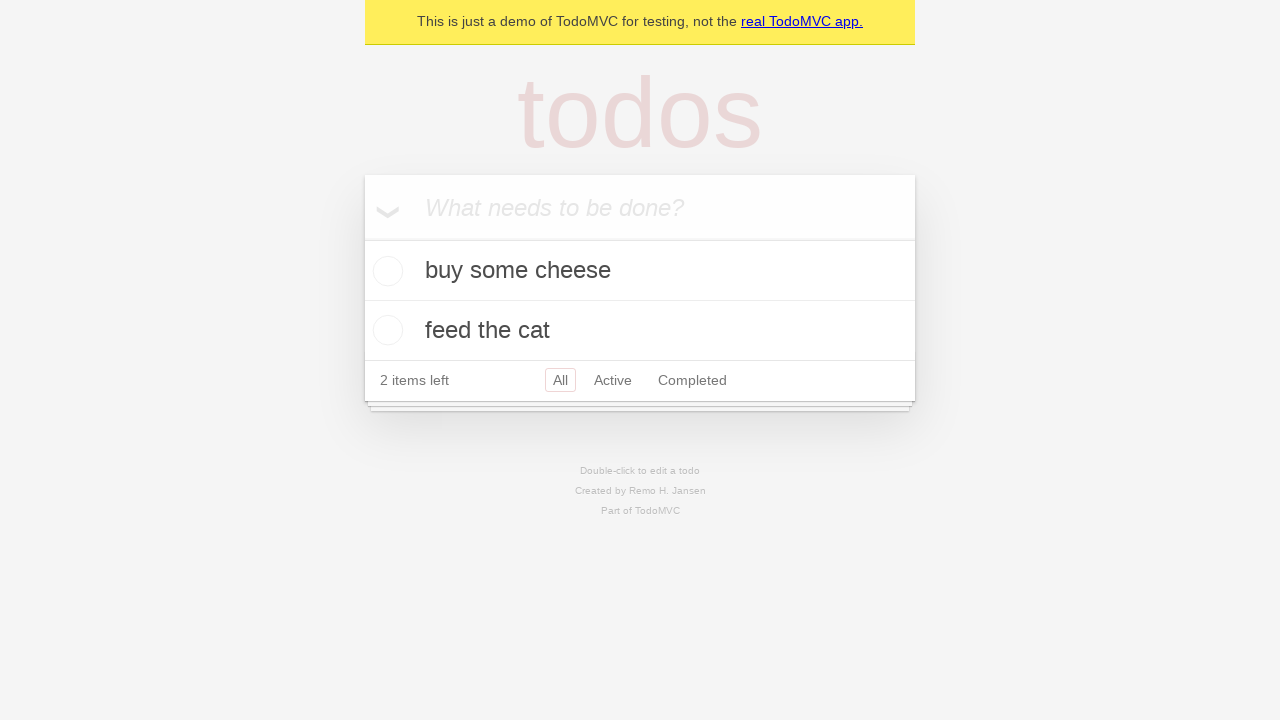

Filled third todo: 'book a doctors appointment' on internal:attr=[placeholder="What needs to be done?"i]
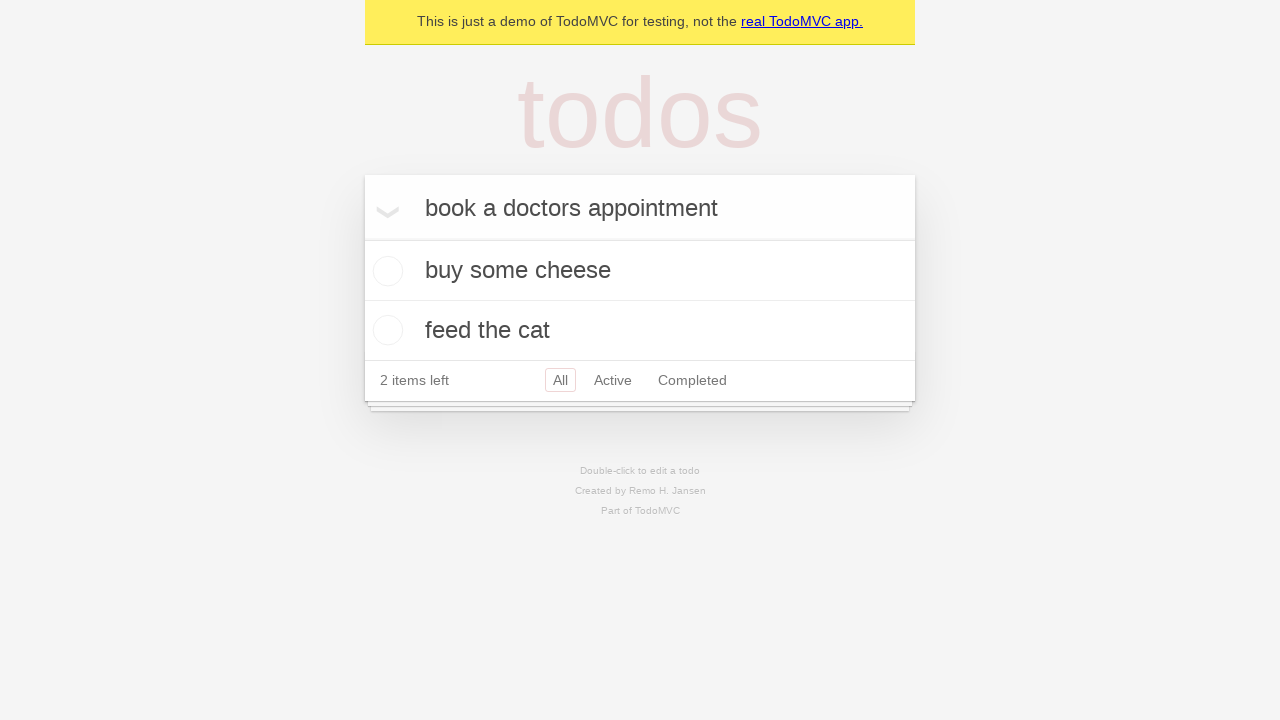

Pressed Enter to create third todo on internal:attr=[placeholder="What needs to be done?"i]
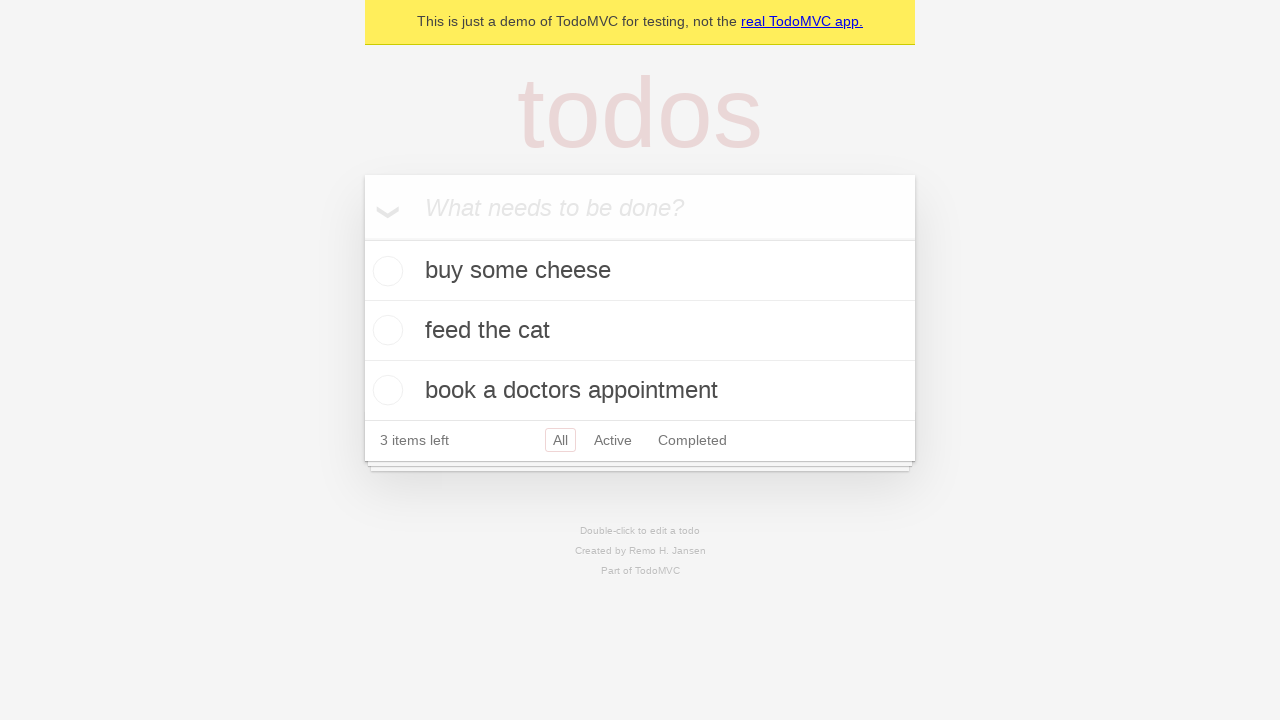

Waited for all three todos to appear
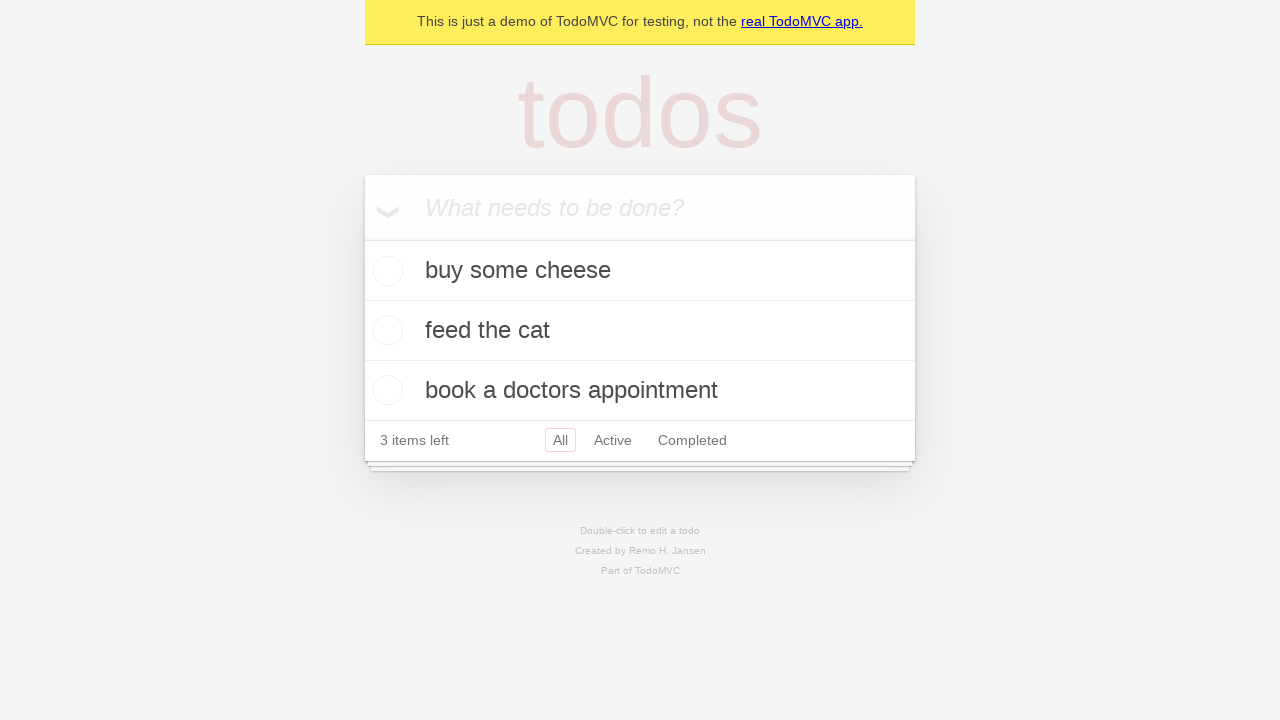

Located the second todo item
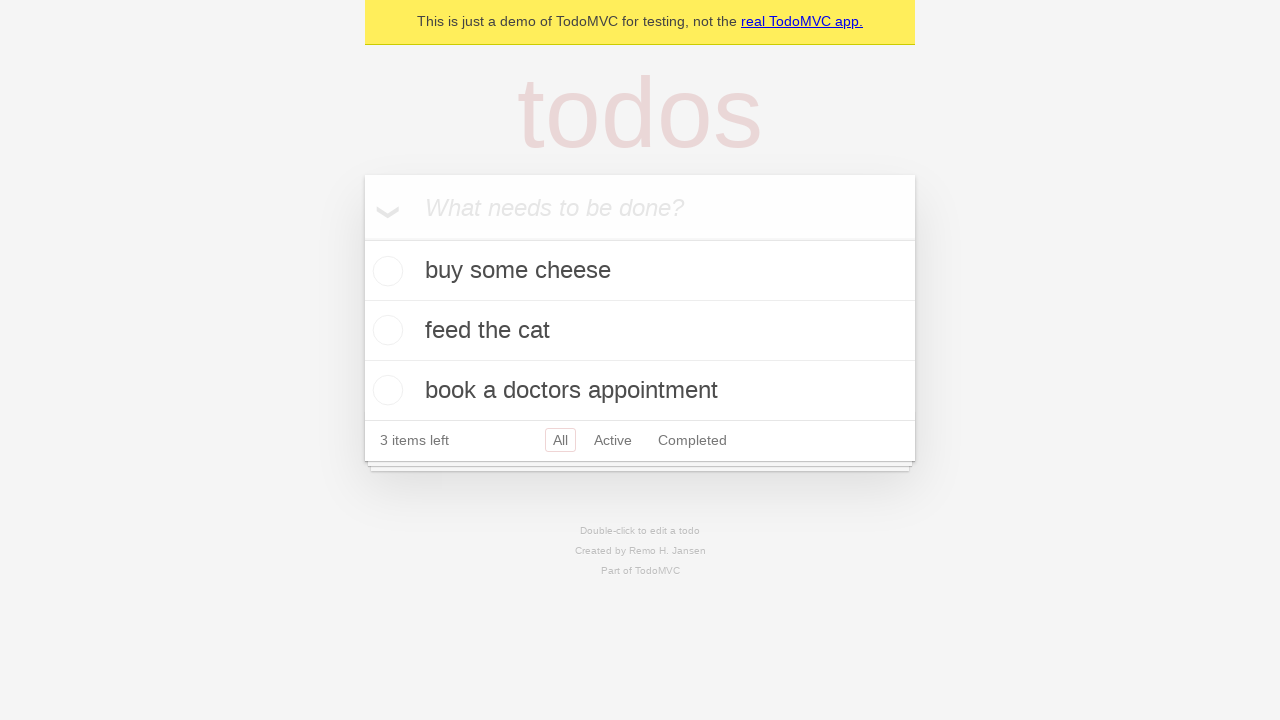

Double-clicked the second todo to enter edit mode at (640, 331) on internal:testid=[data-testid="todo-item"s] >> nth=1
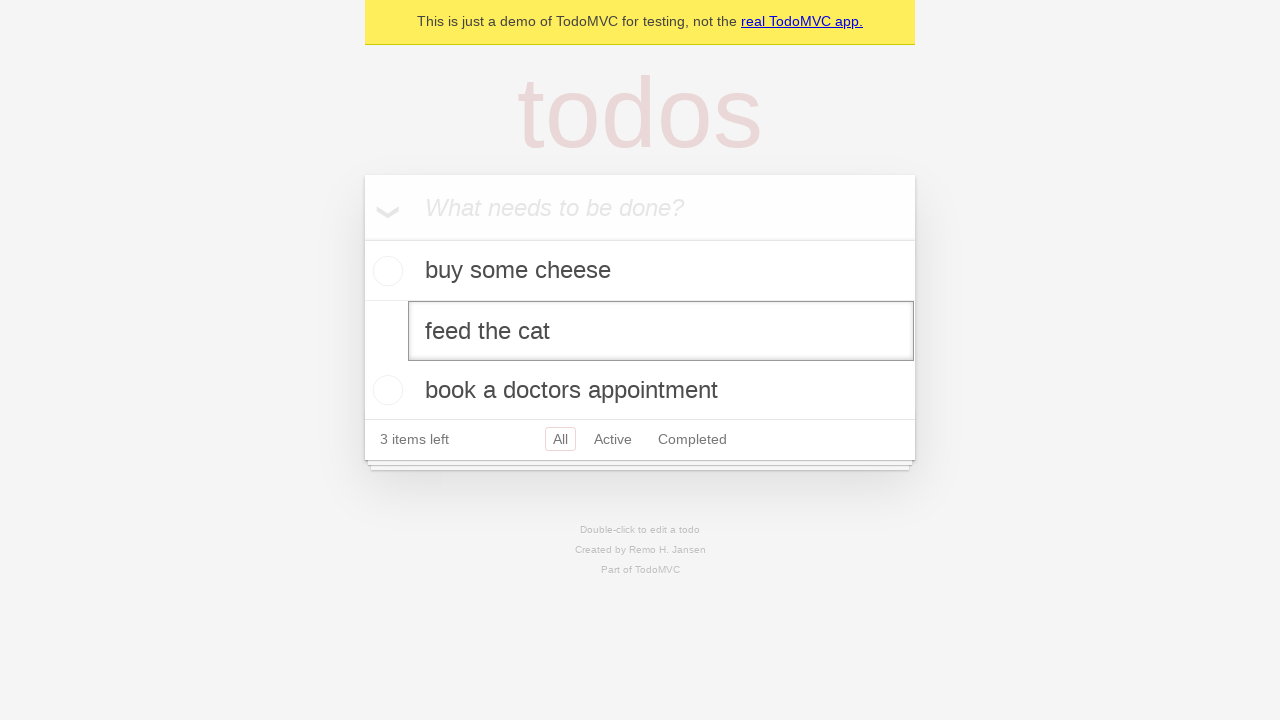

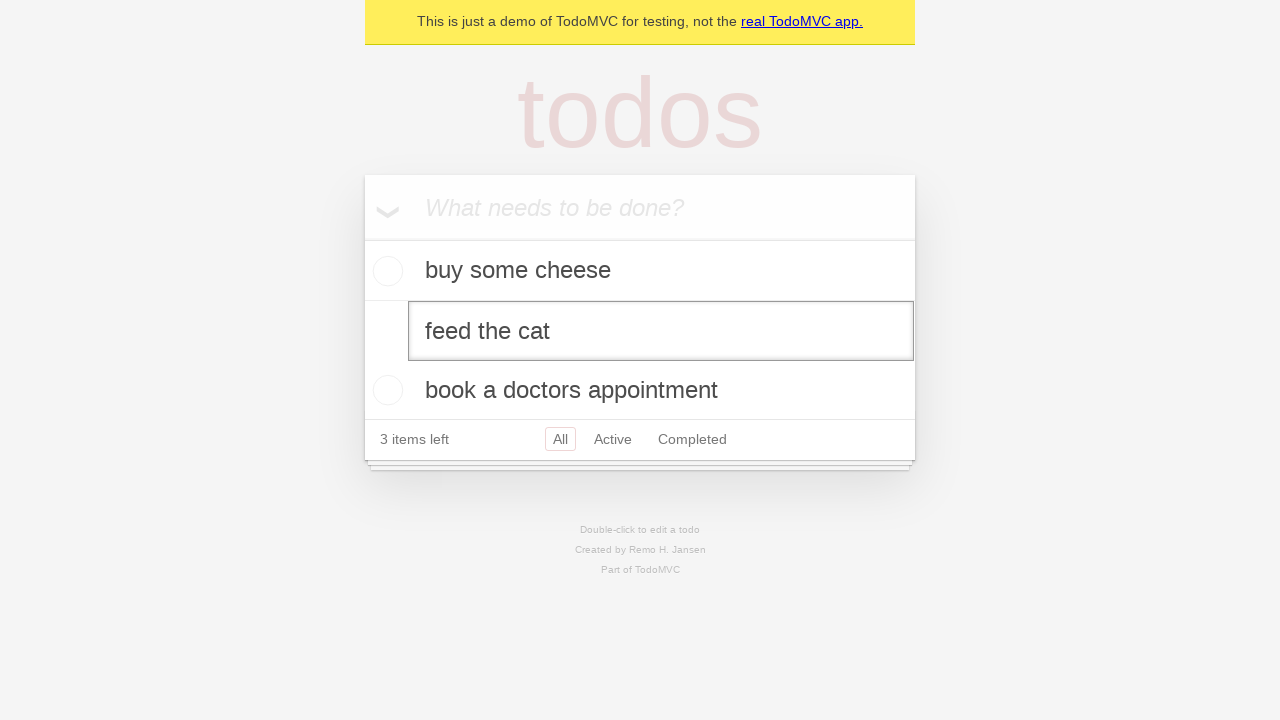